Tests dynamic controls by verifying a text input field's enabled/disabled state, clicking a toggle button to enable it, and then typing text into the field.

Starting URL: https://training-support.net/webelements/dynamic-controls

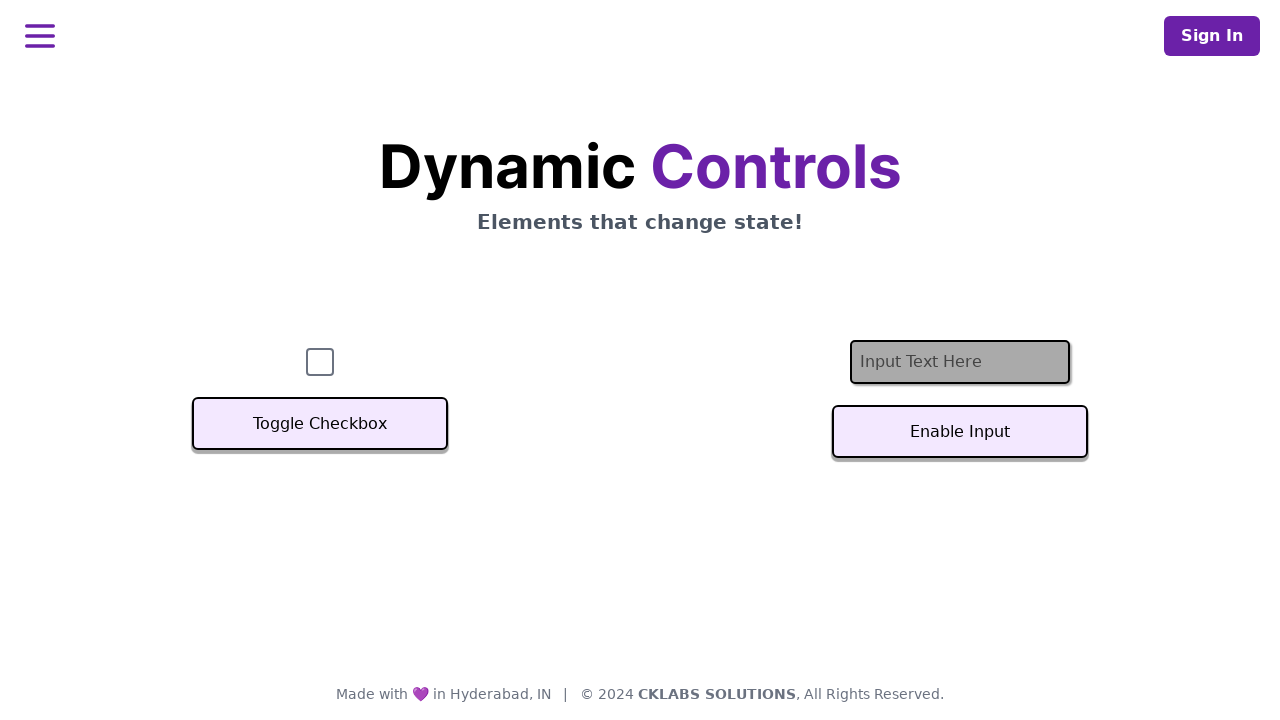

Located the text input field element
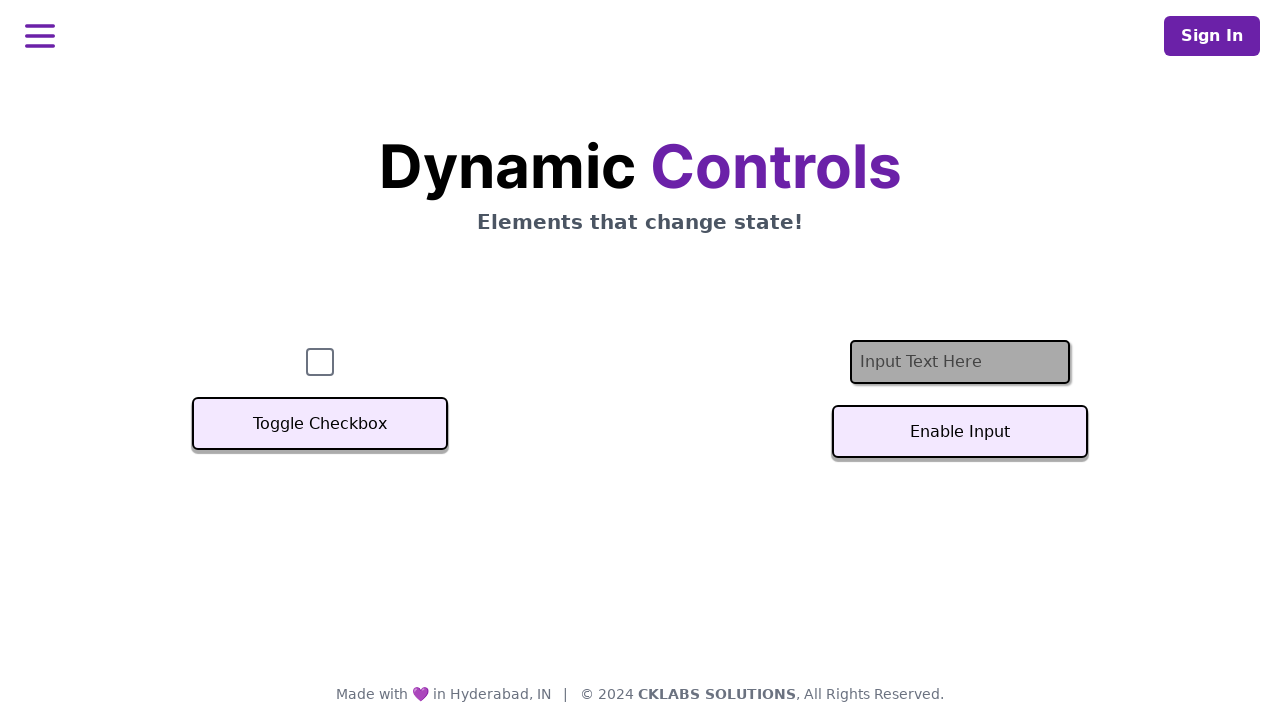

Clicked the toggle button to enable the text field at (960, 432) on #textInputButton
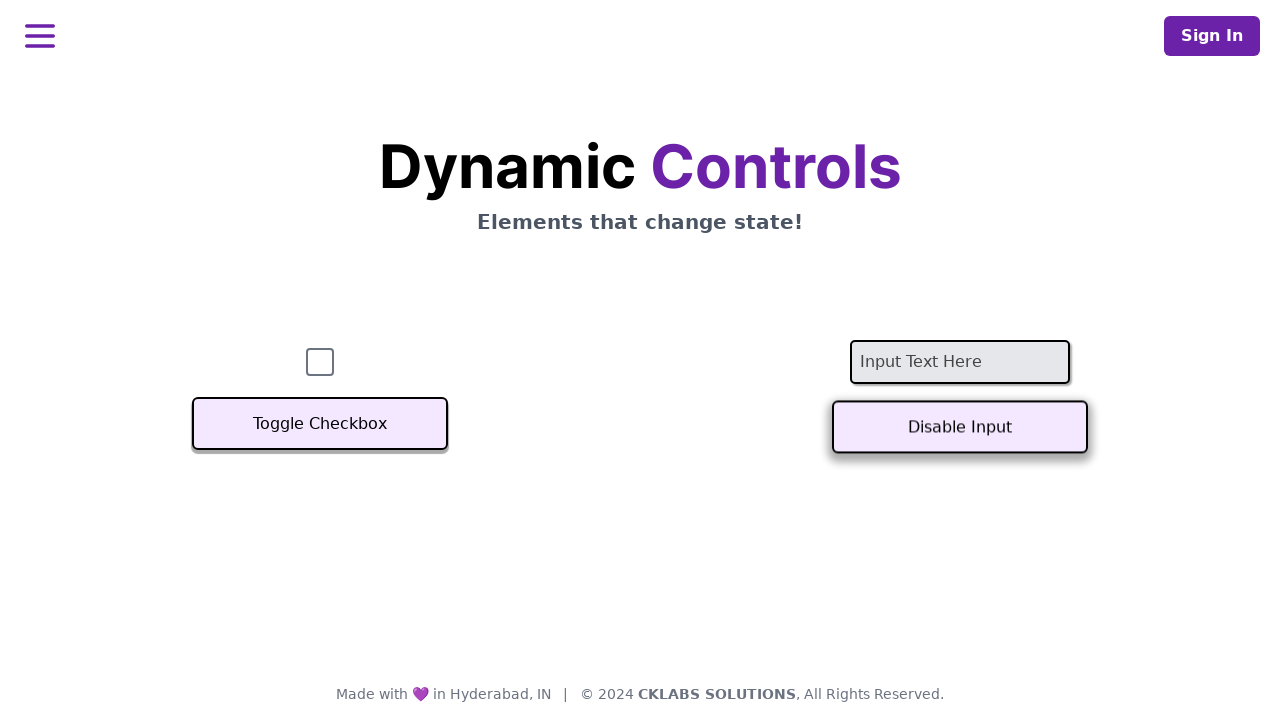

Text input field became enabled
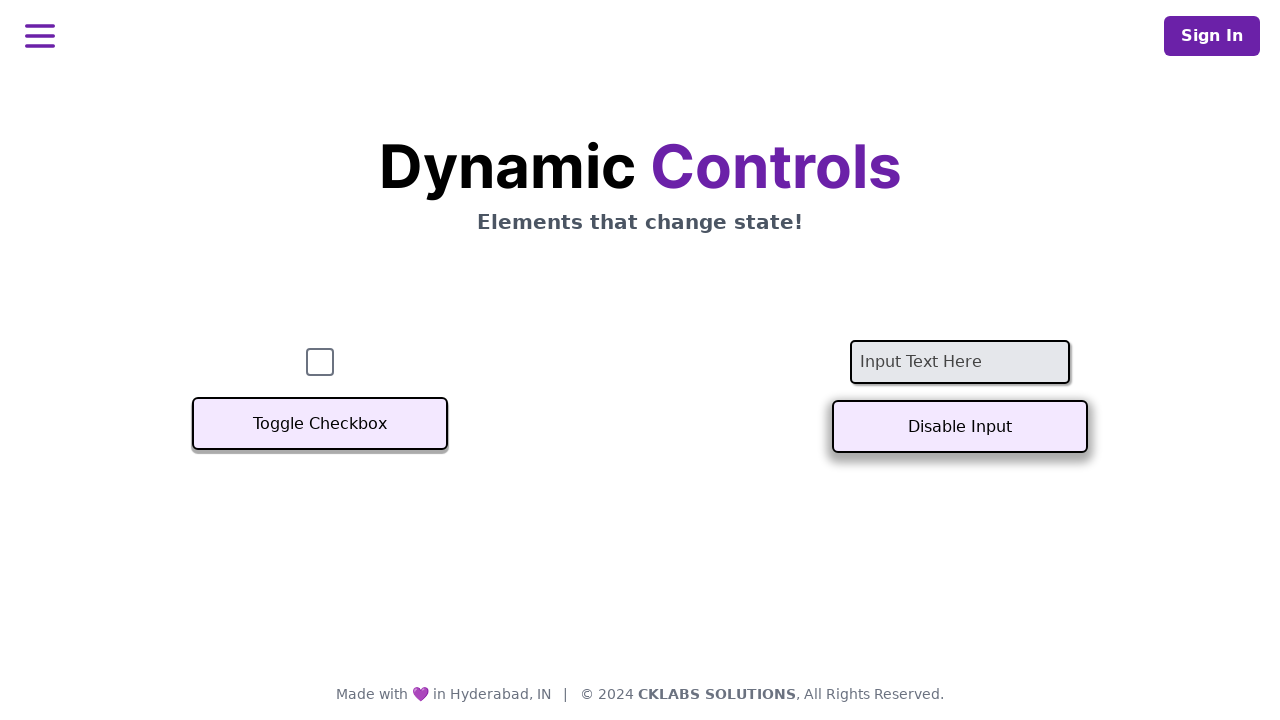

Typed 'Example text' into the enabled text field on #textInput
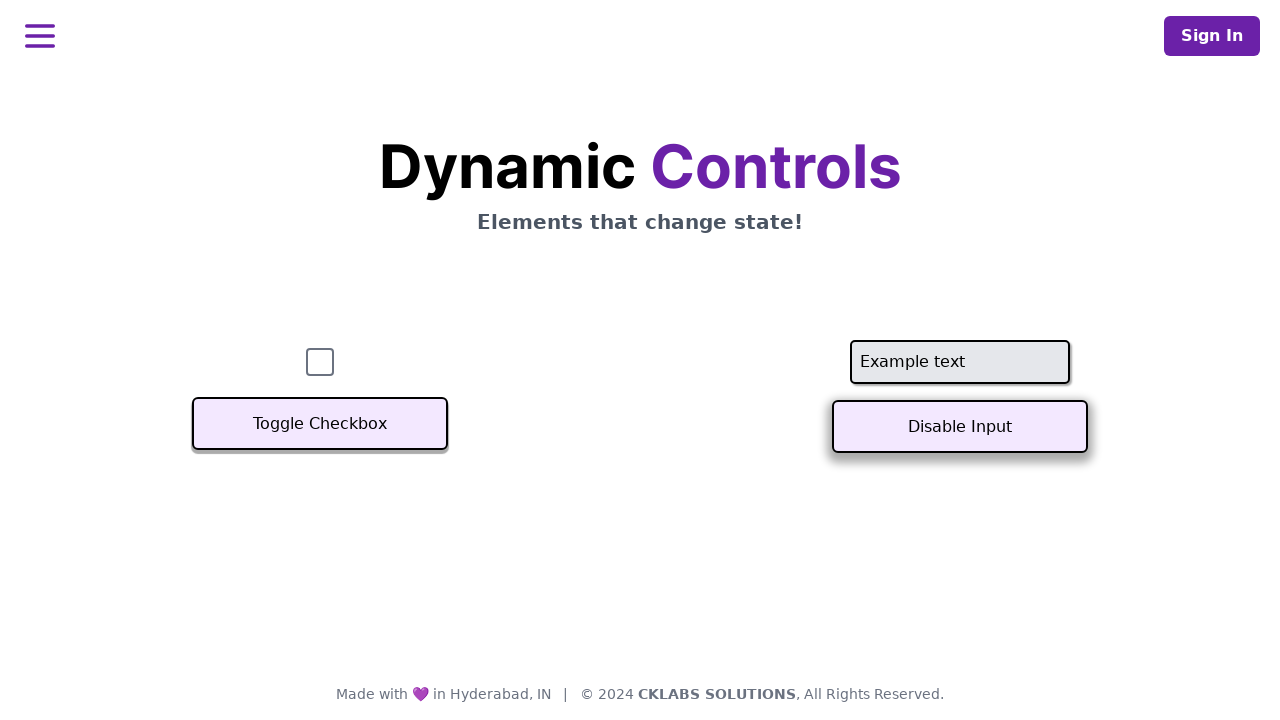

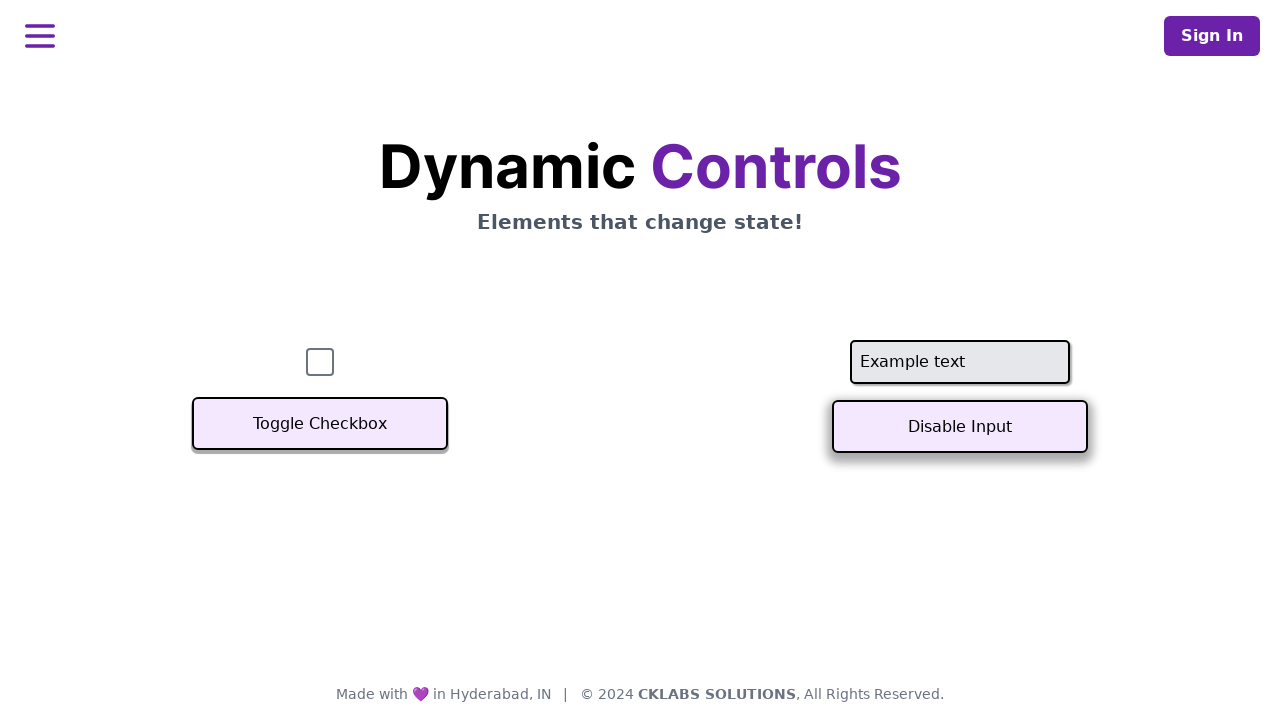